Tests iframe/frame switching functionality on a demo page by clicking a tab, switching through nested frames, and entering text in an input field within a nested iframe.

Starting URL: http://demo.automationtesting.in/Frames.html

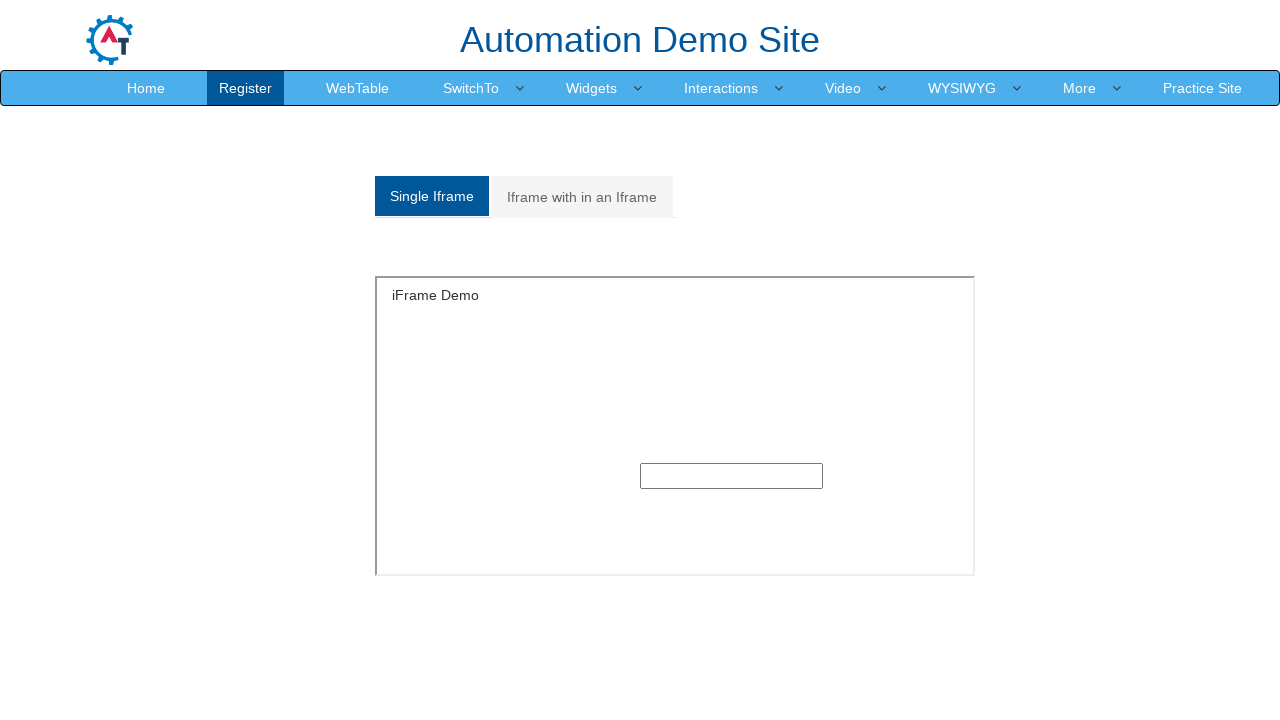

Clicked on the 'Multiple' frames tab at (582, 197) on a[href='#Multiple']
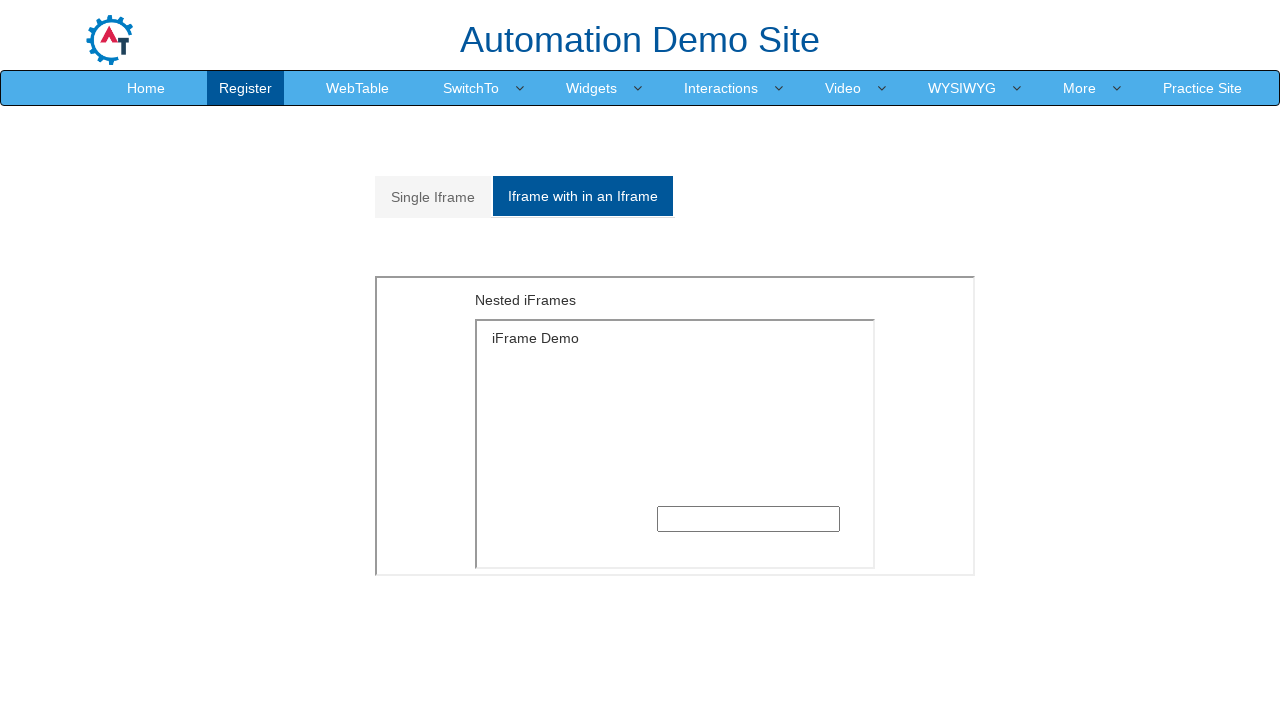

Multiple frames section loaded with MultipleFrames.html iframe visible
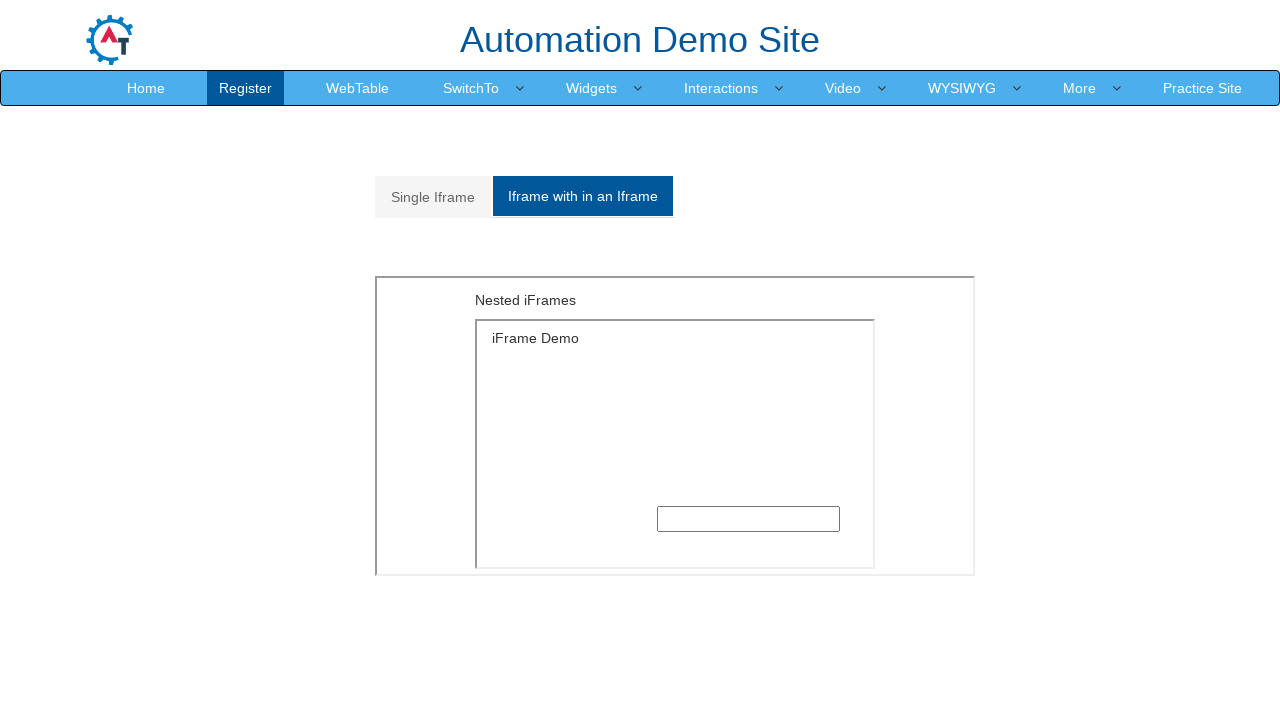

Switched to outer frame containing MultipleFrames.html
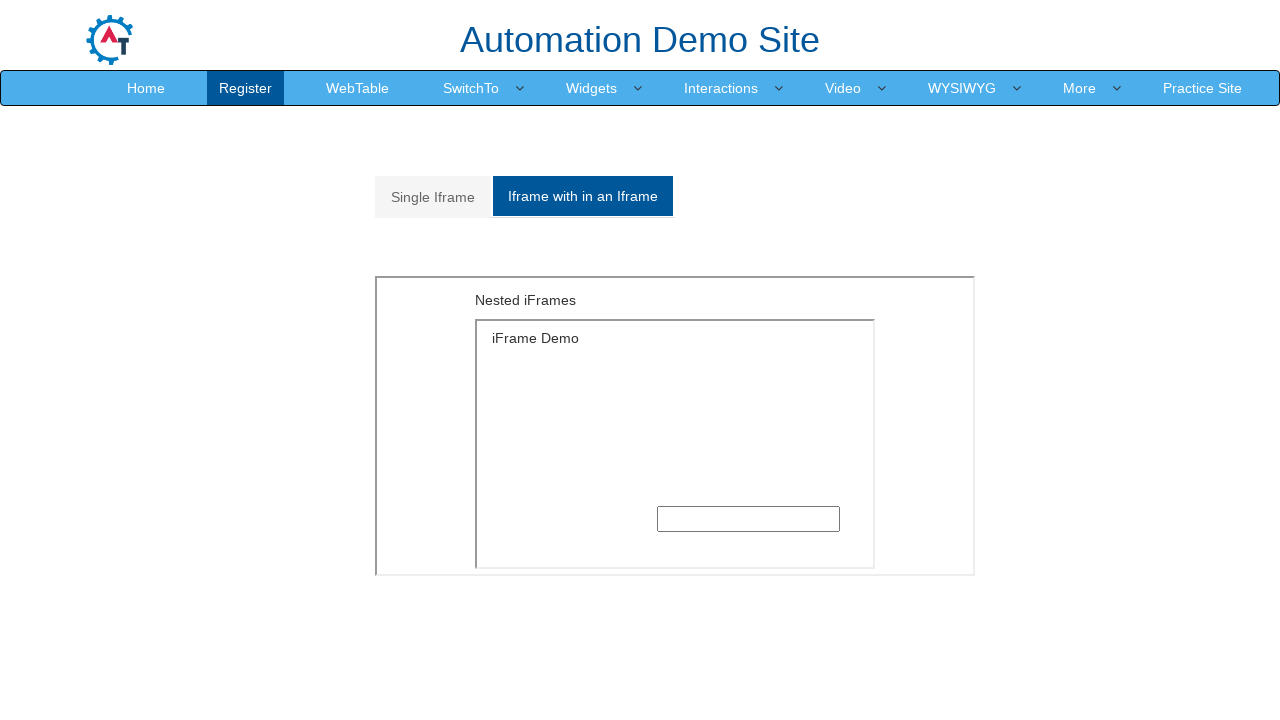

Located inner SingleFrame iframe within outer frame
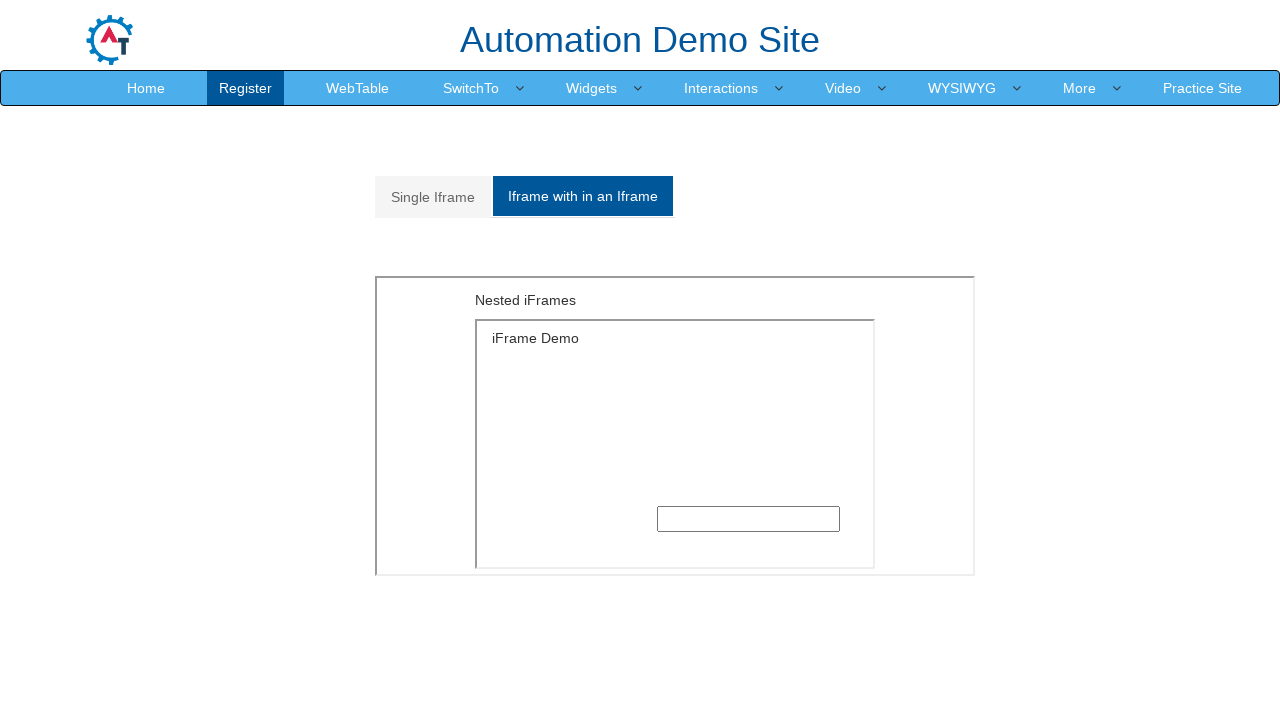

Filled text input field with 'poonam' in nested iframe on iframe[src='MultipleFrames.html'] >> nth=0 >> internal:control=enter-frame >> if
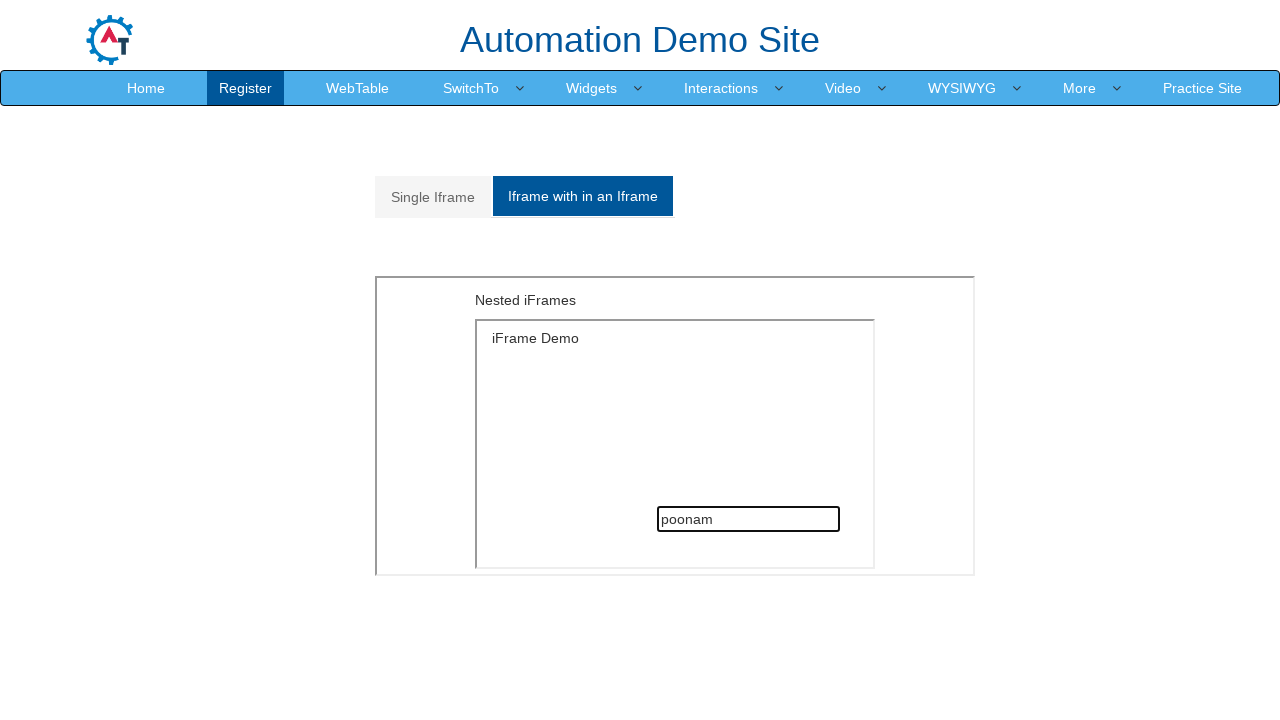

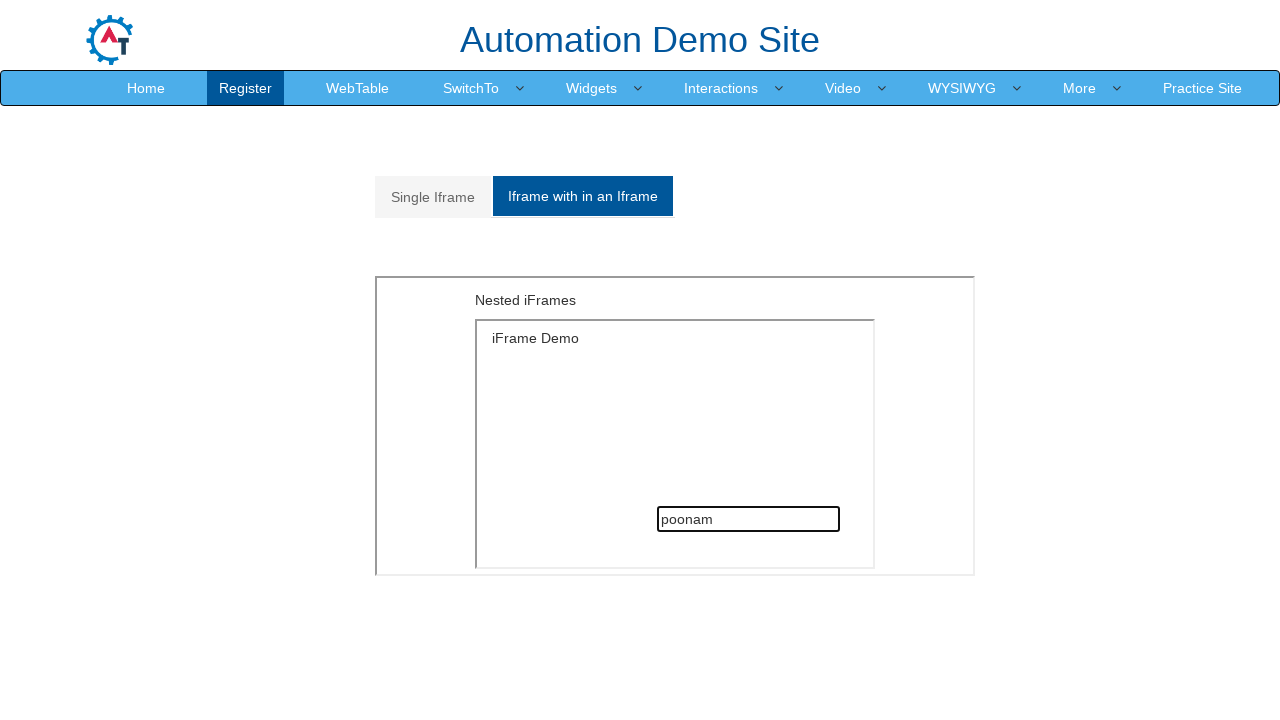